Retrieves list of all available courses by clicking on the search input and extracting course items

Starting URL: https://alunos.uminho.pt/PT/estudantes/Paginas/InfoUteisHorarios.aspx

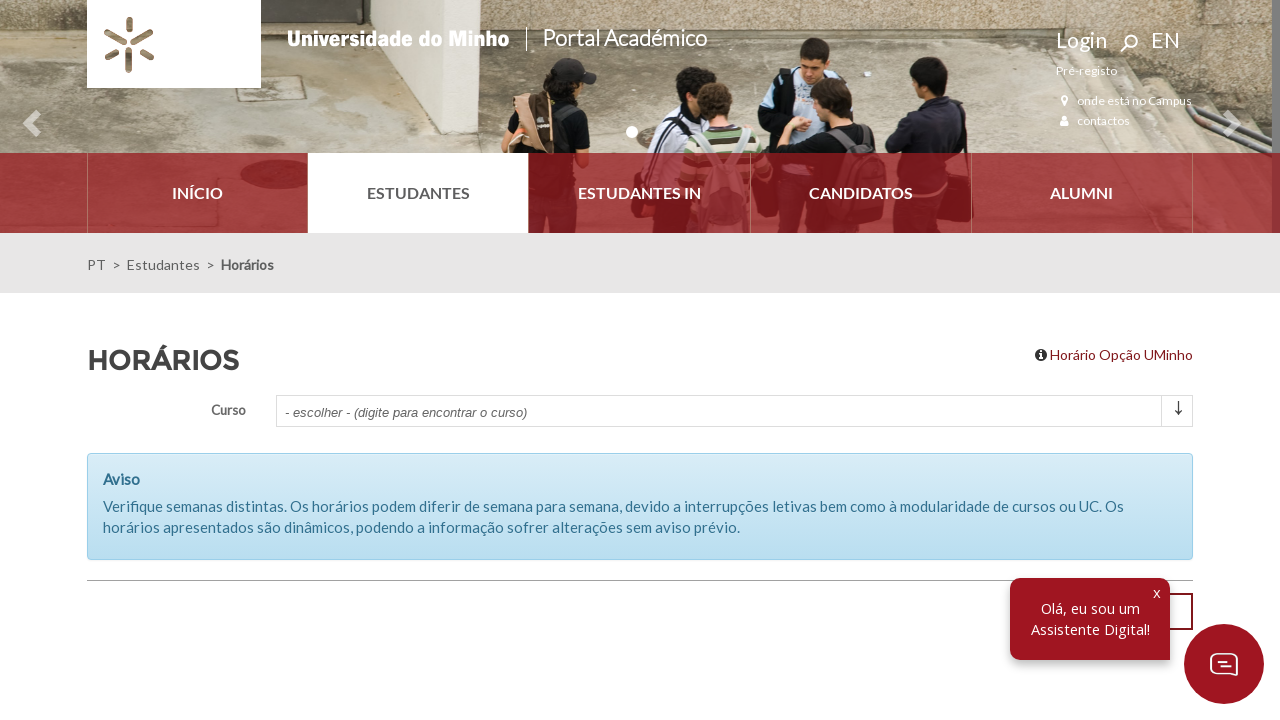

Clicked search input to reveal course dropdown at (720, 412) on .rcbInput
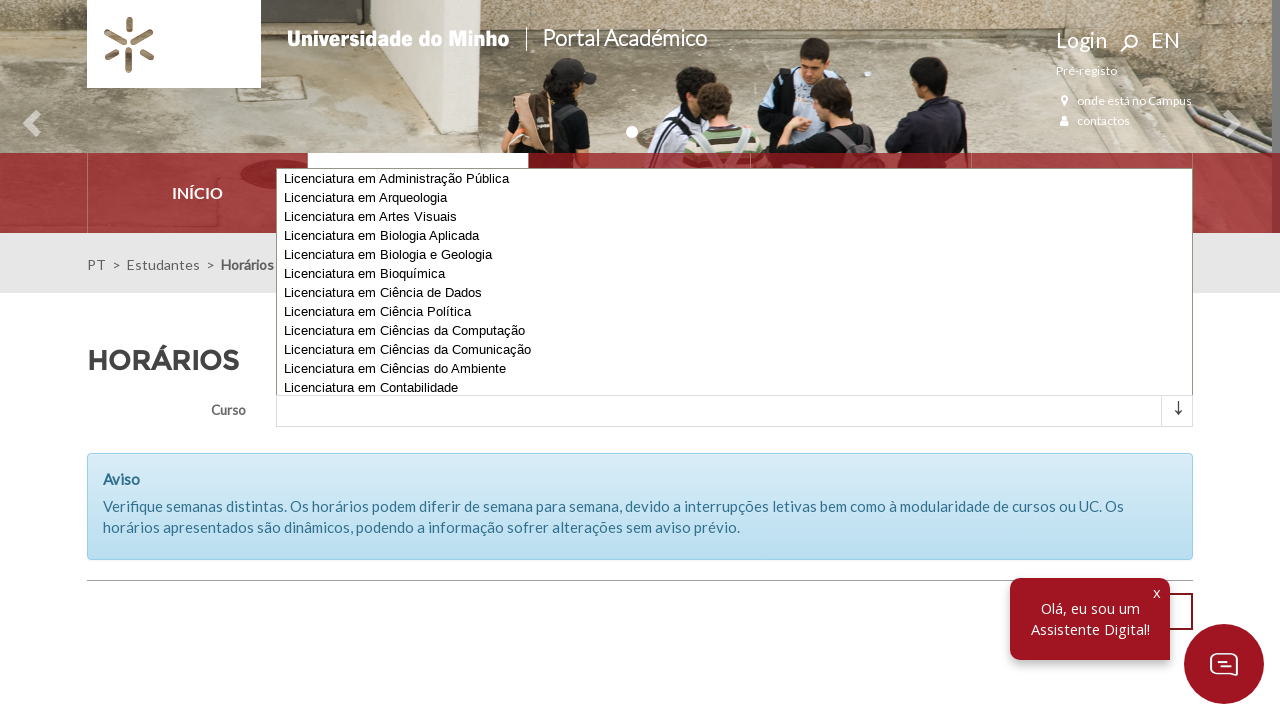

Course list appeared in dropdown
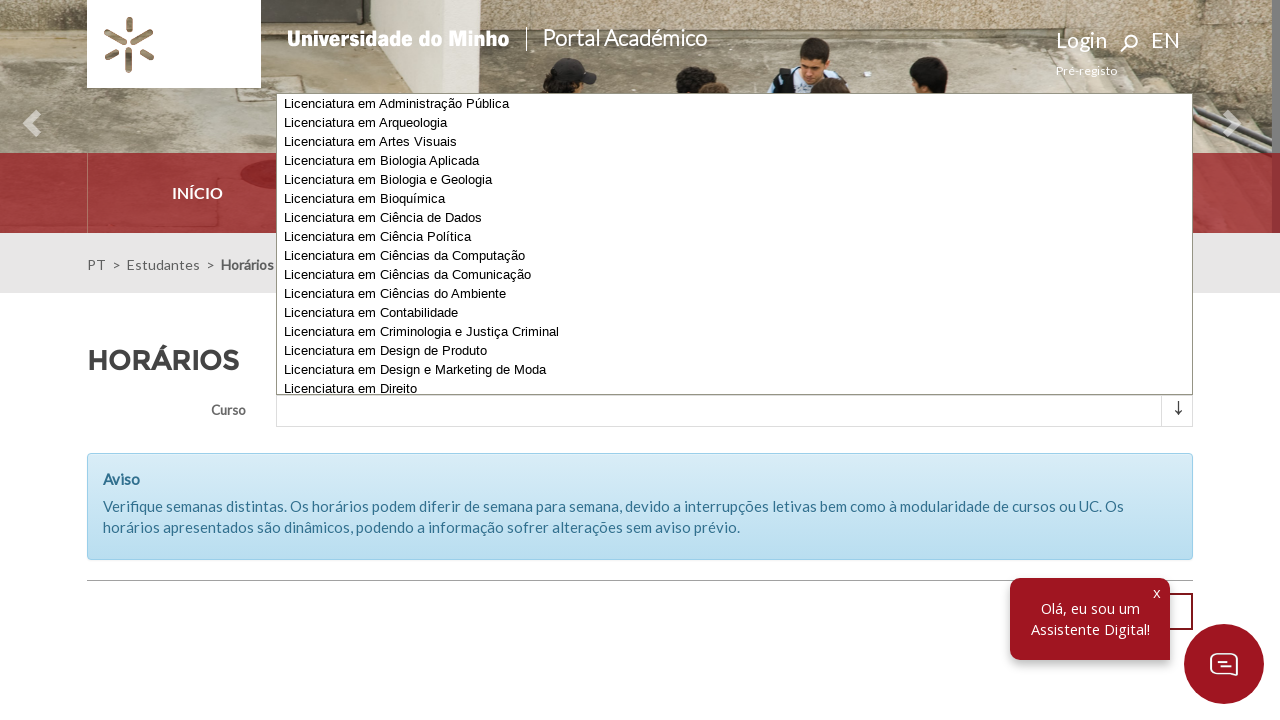

Retrieved all course item elements from dropdown
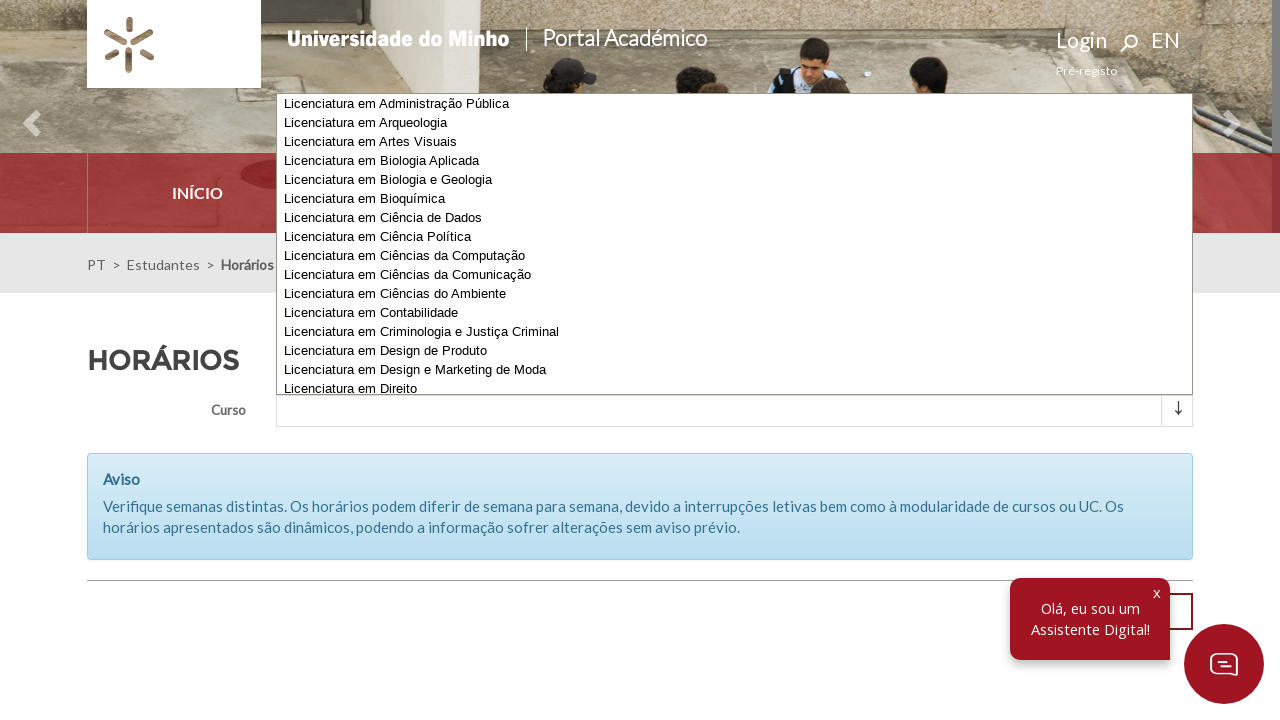

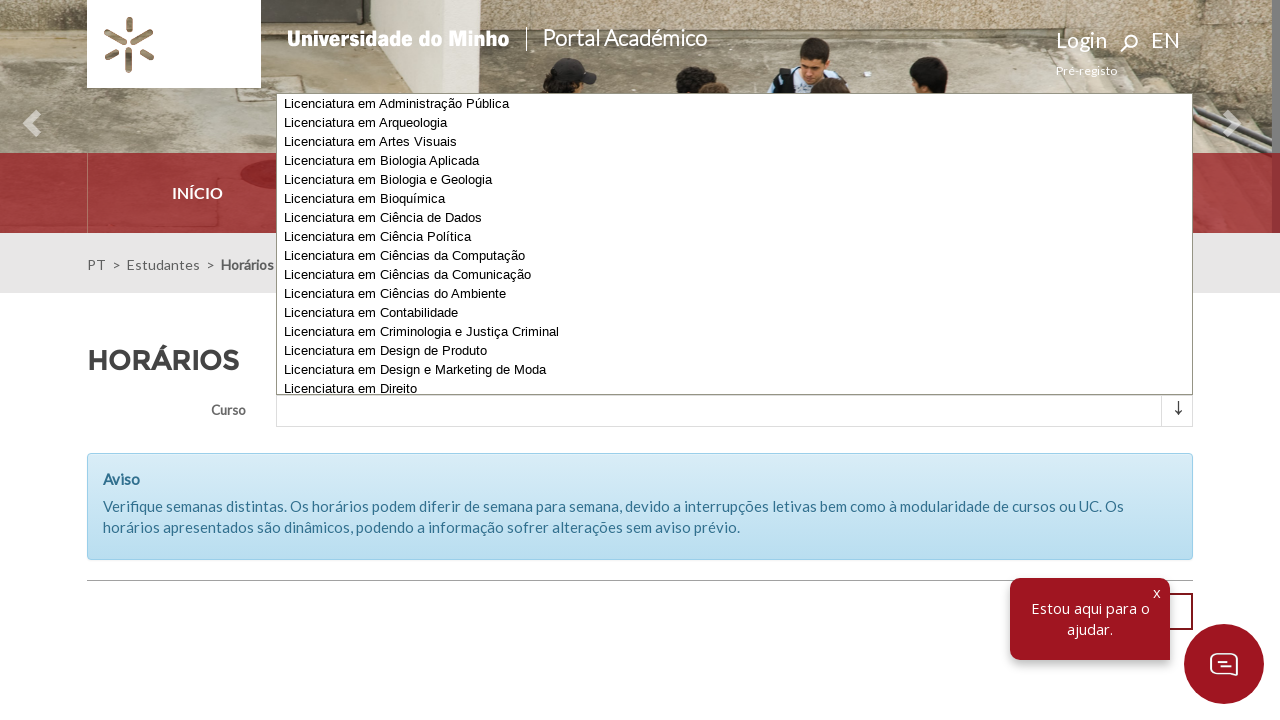